Tests radio button selection by randomly selecting one of the available radio buttons and verifying it's selected

Starting URL: https://codenboxautomationlab.com/practice/

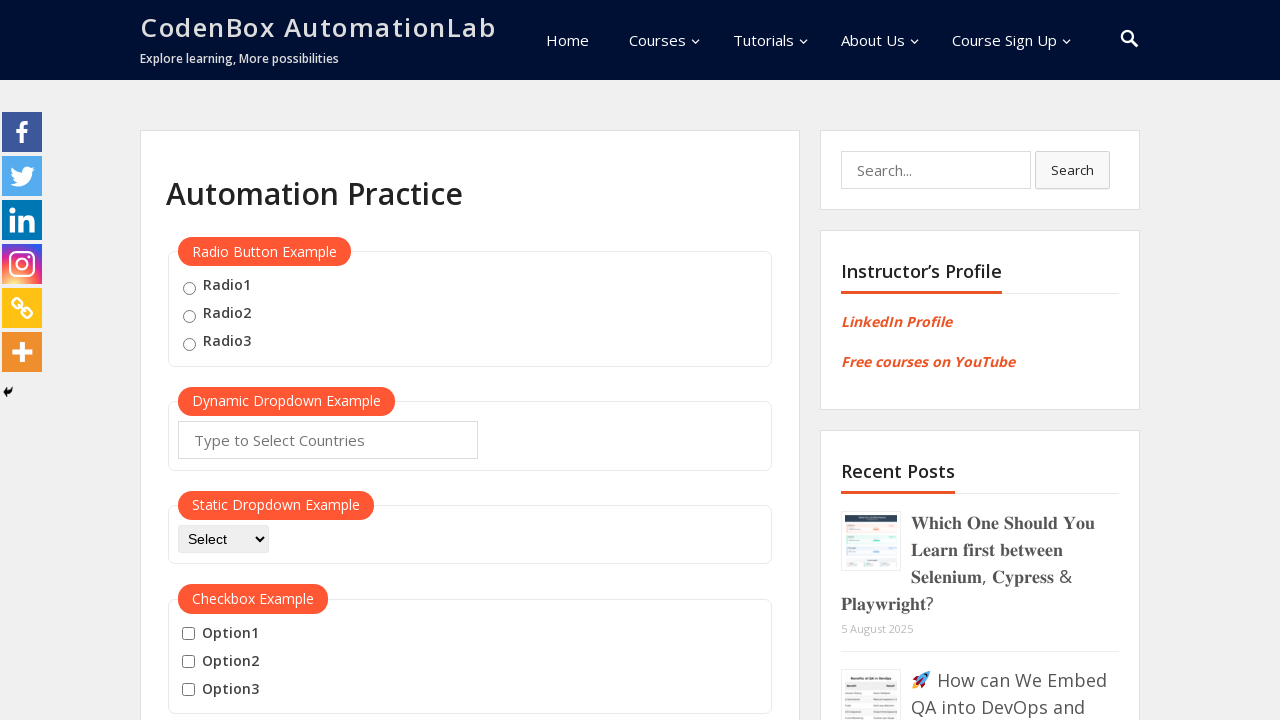

Located radio button example container
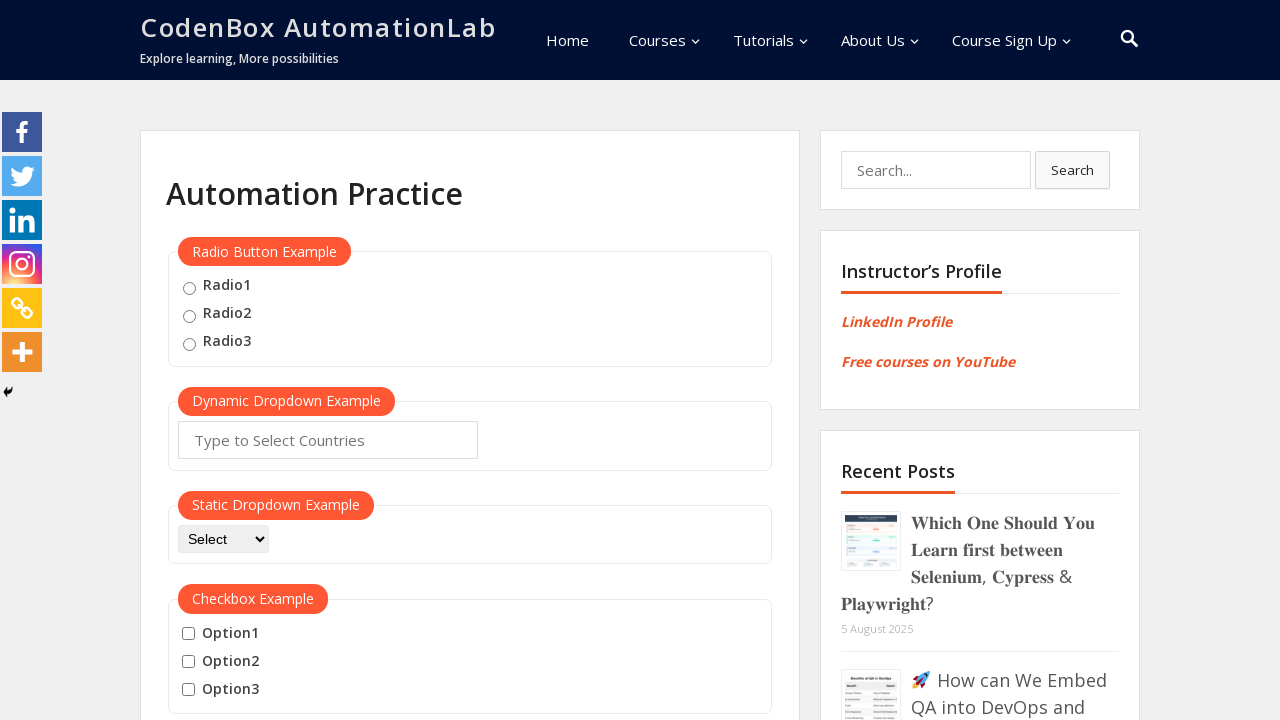

Located all radio button input elements
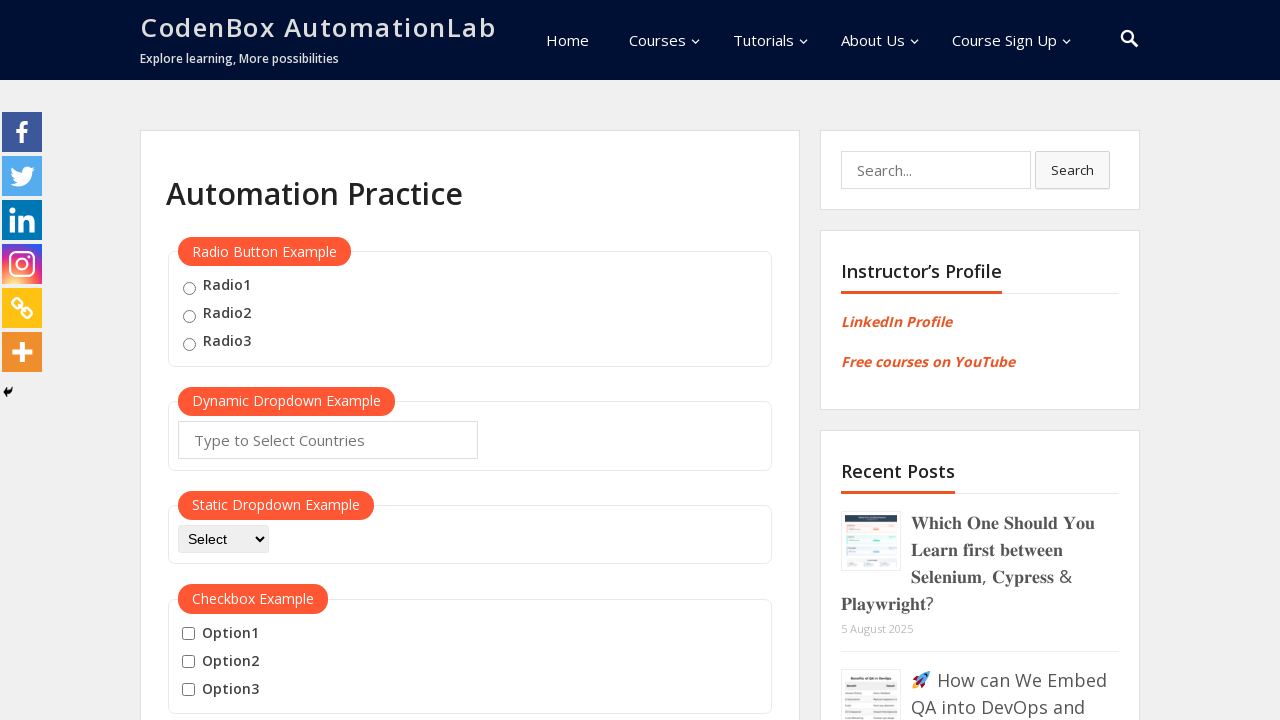

Counted 3 radio buttons available
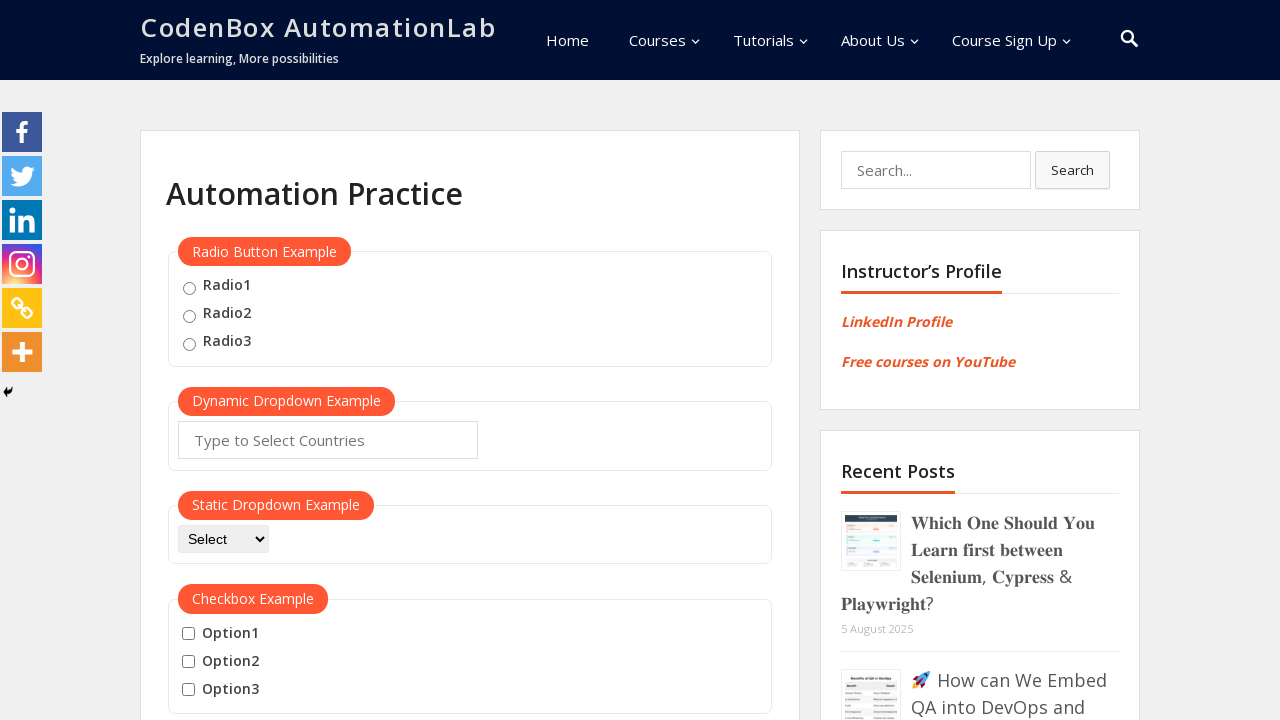

Generated random index 0 for radio button selection
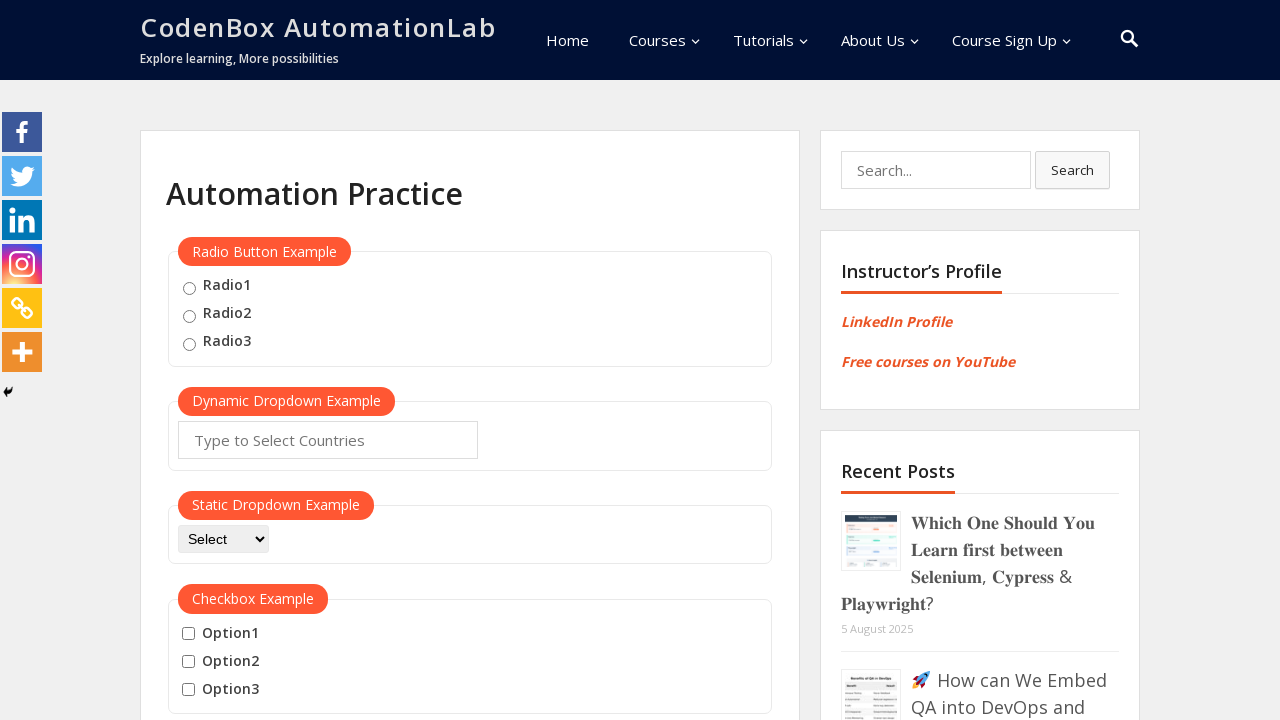

Clicked radio button at index 0 at (189, 288) on #radio-btn-example >> input >> nth=0
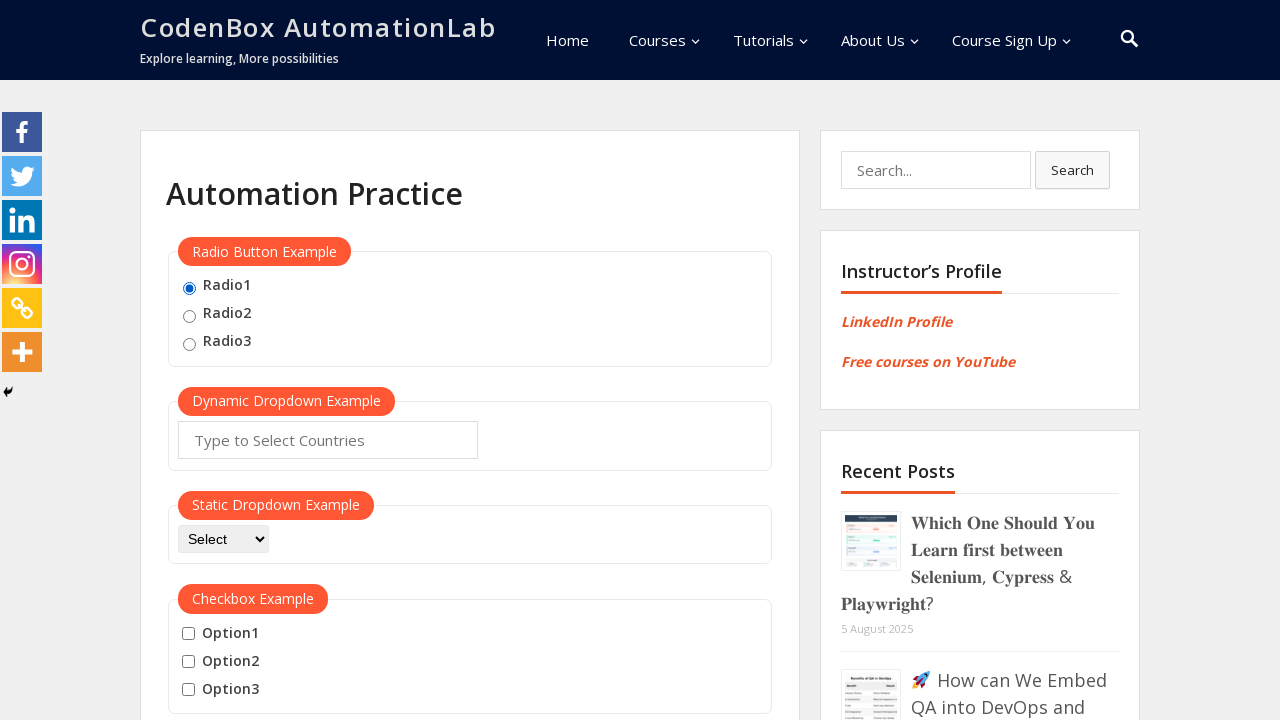

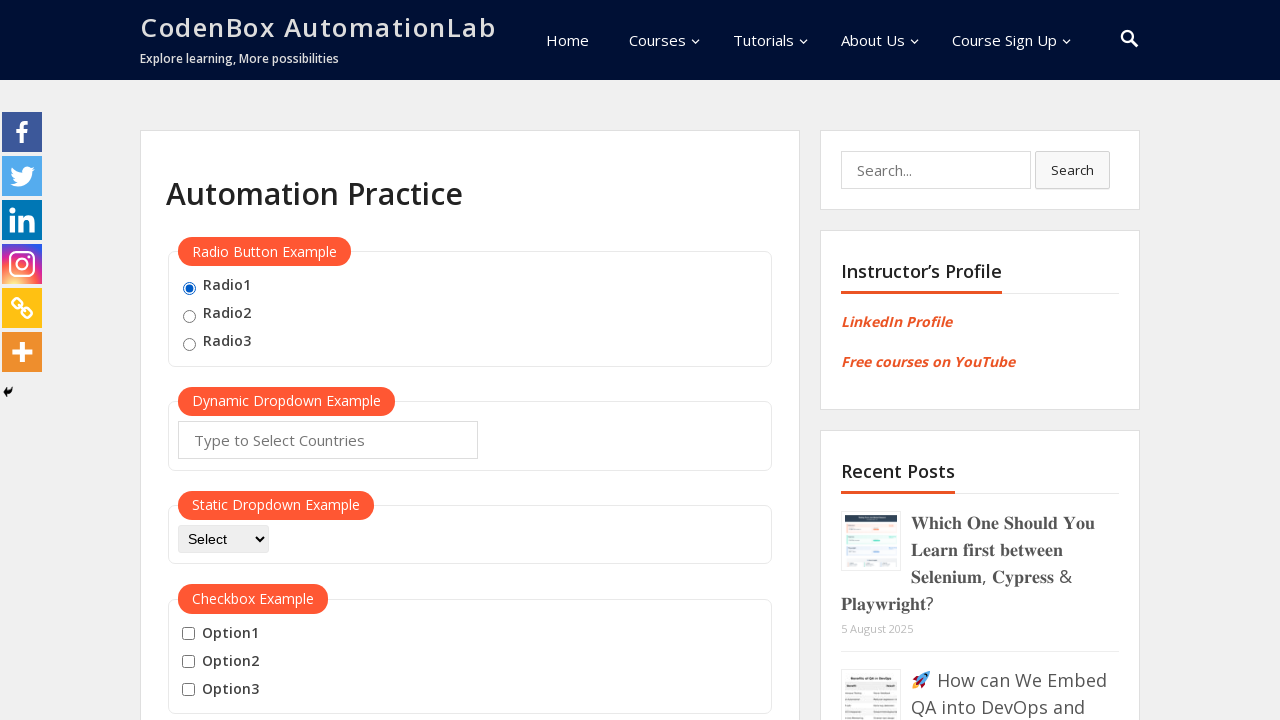